Tests browser window handling by opening new windows and switching between parent and child windows

Starting URL: https://demoqa.com/browser-windows

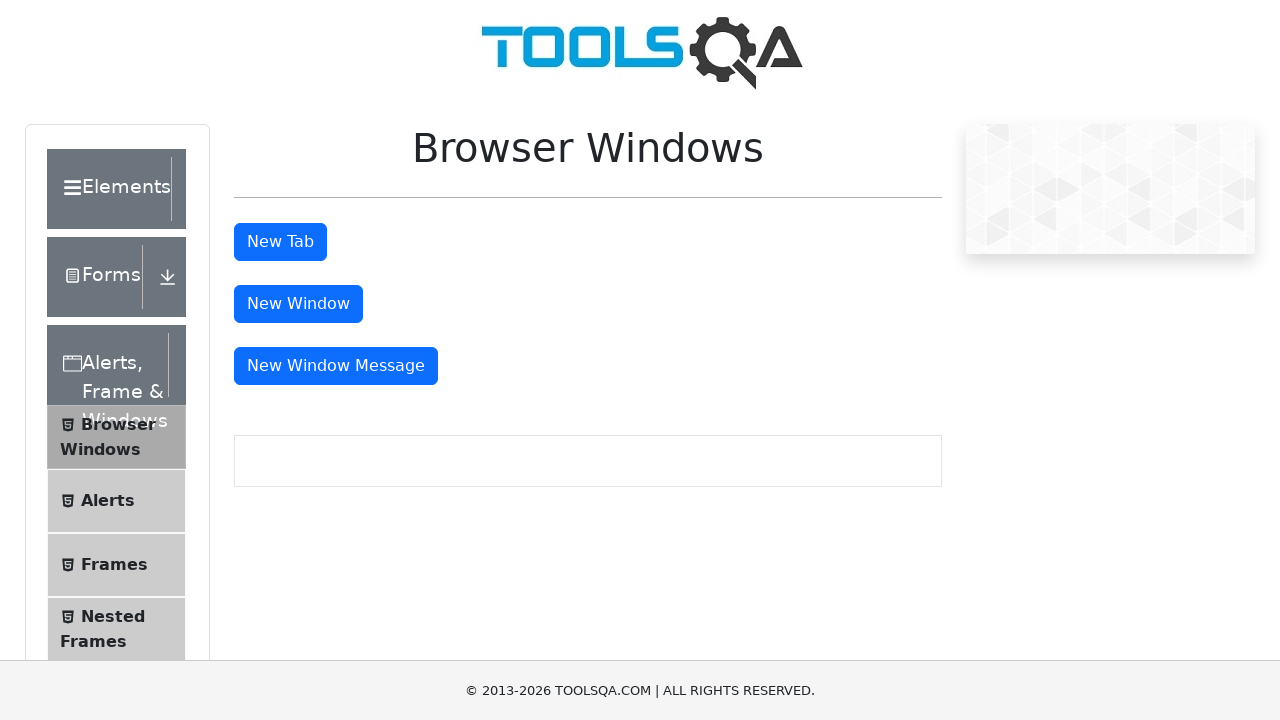

Clicked button to open first new window at (298, 304) on #windowButton
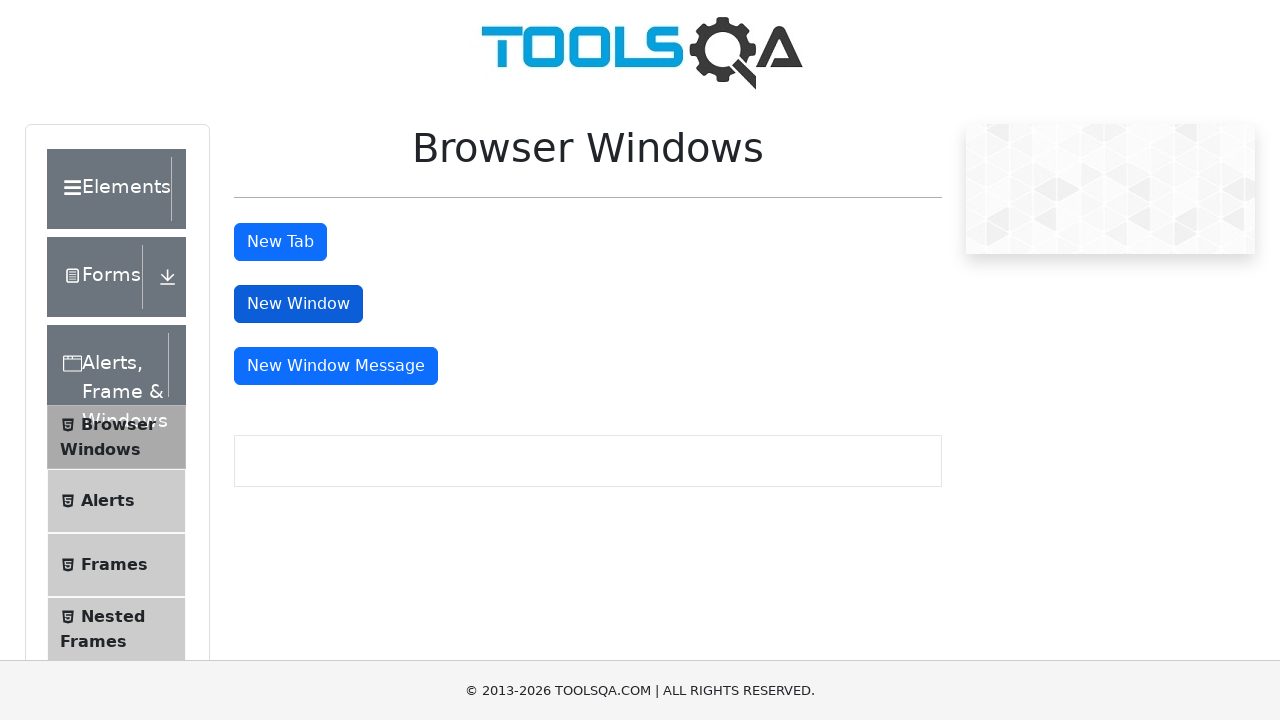

Clicked button to open second new window at (298, 304) on #windowButton
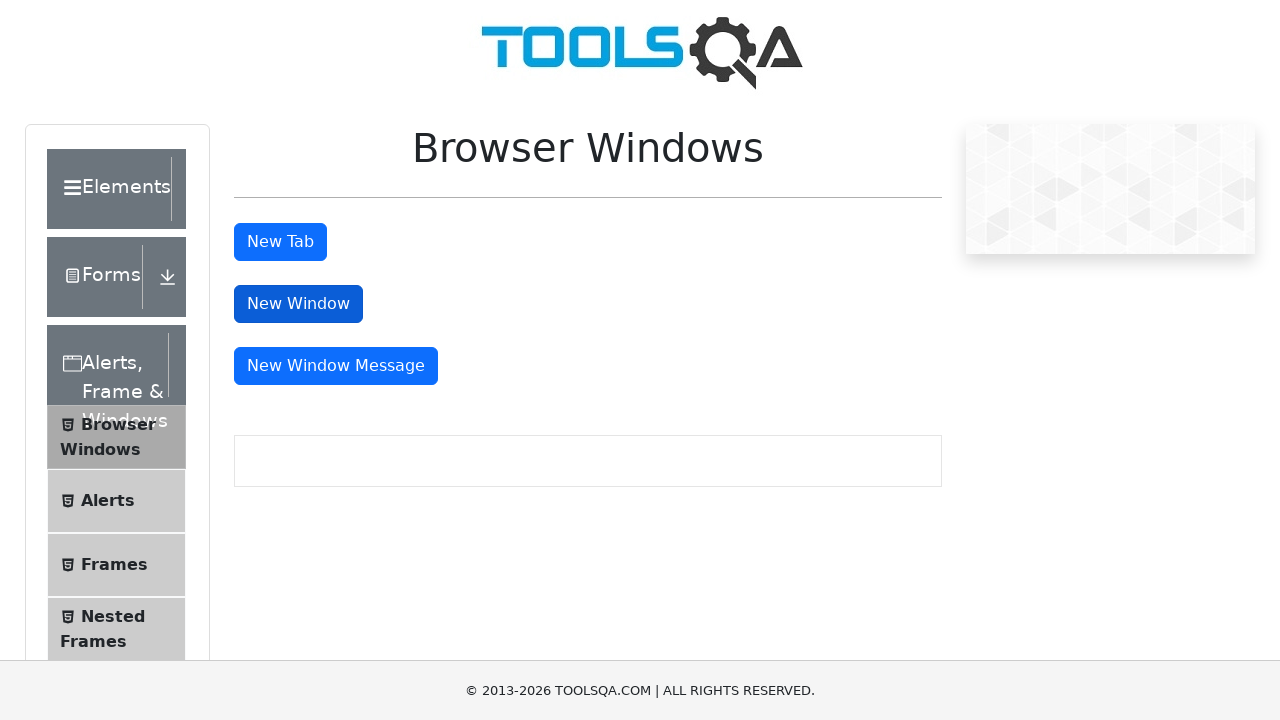

Retrieved all open pages/windows from context
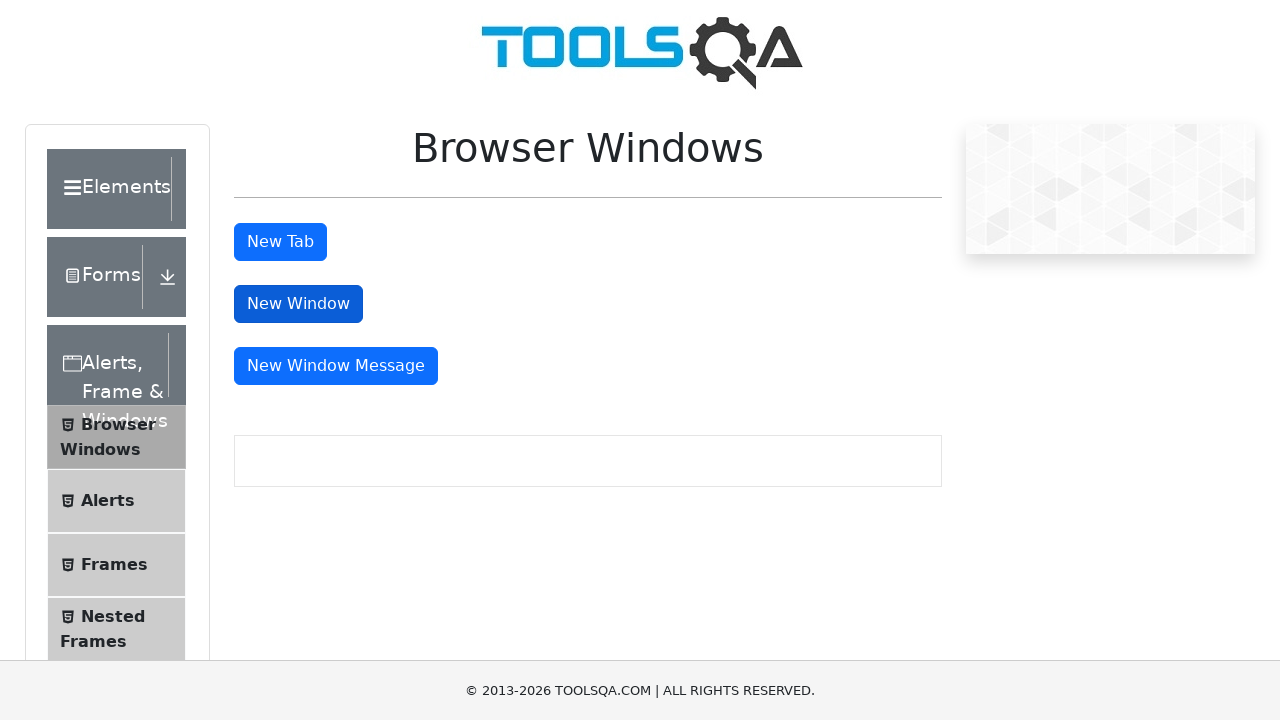

Switched focus to child window
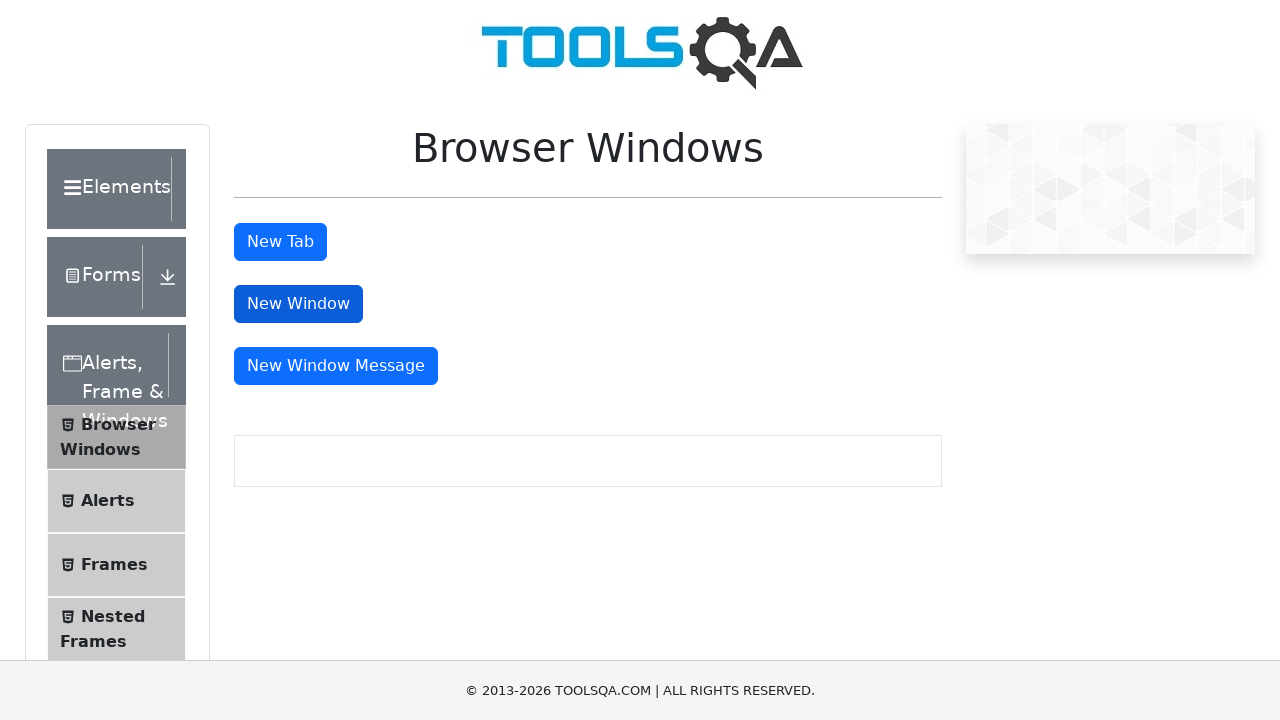

Verified sample heading is present in child window
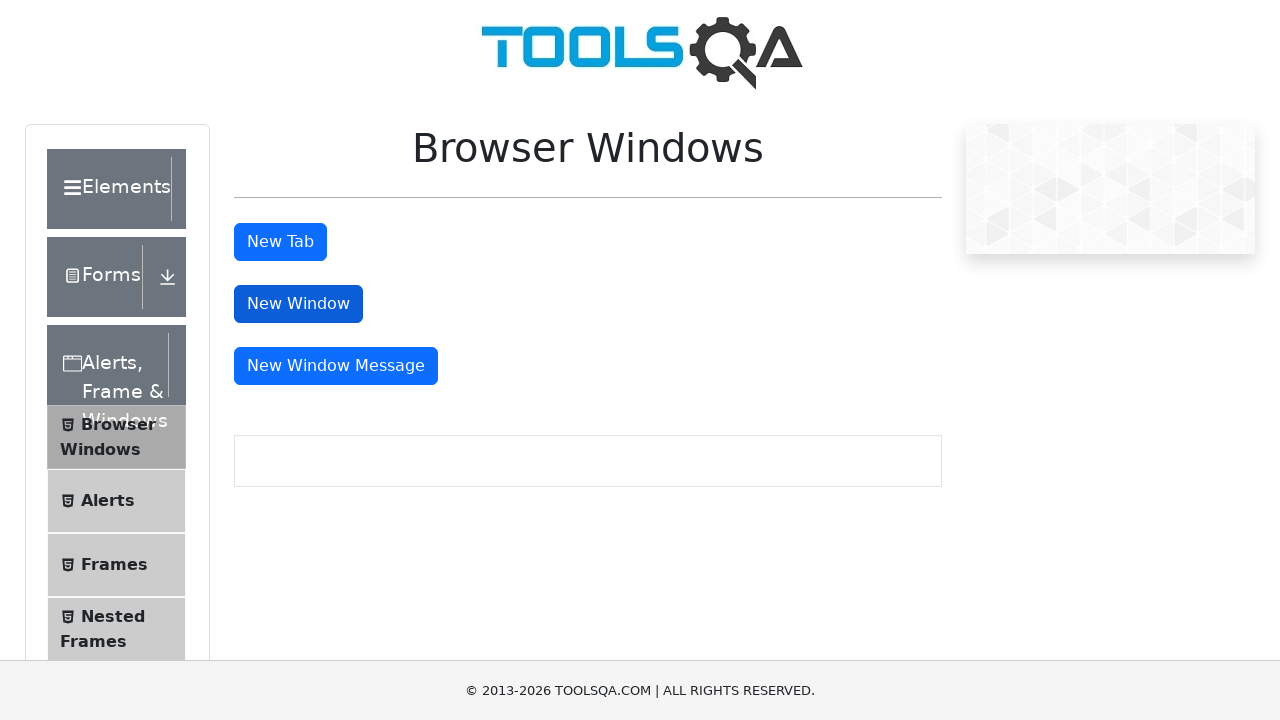

Switched focus to child window
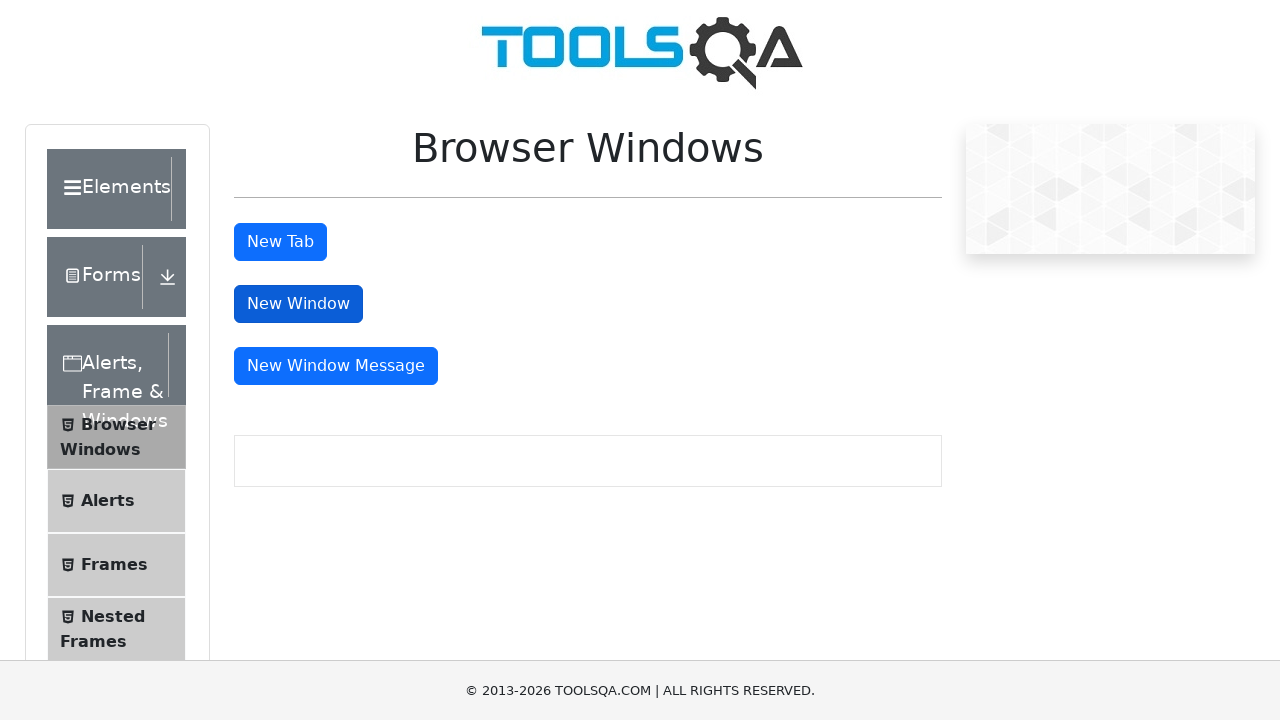

Verified sample heading is present in child window
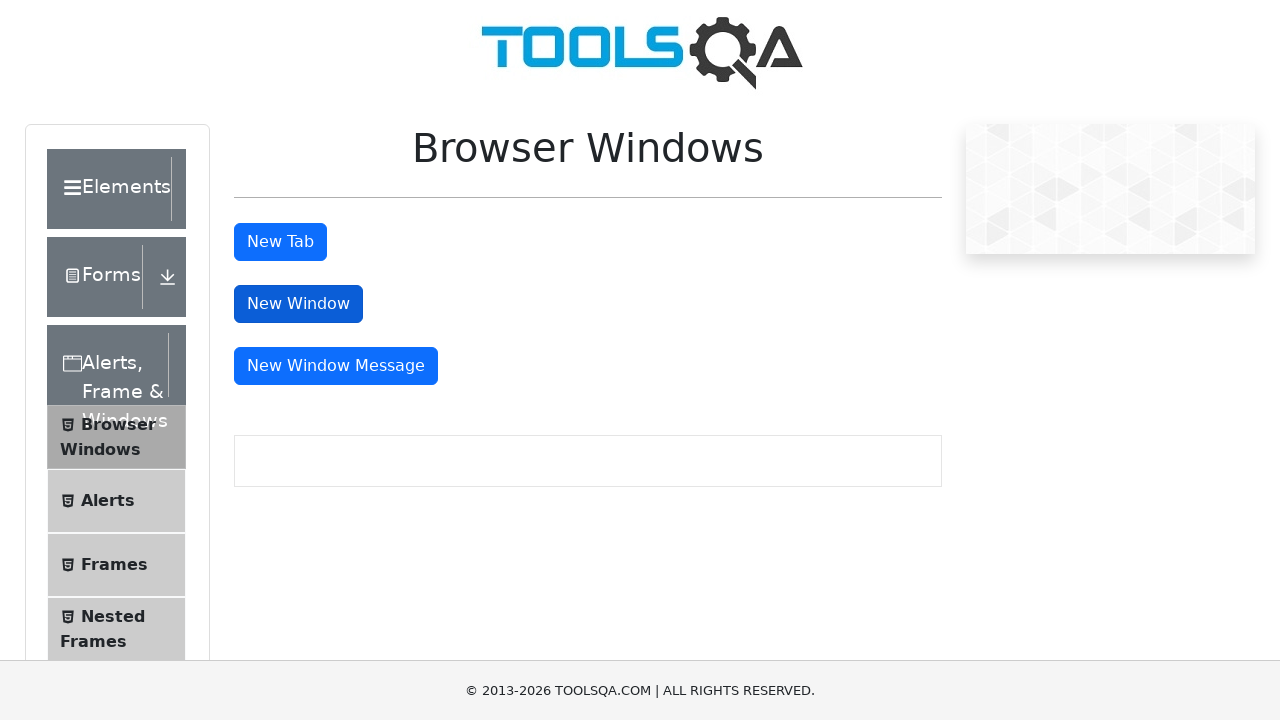

Switched focus back to main parent window
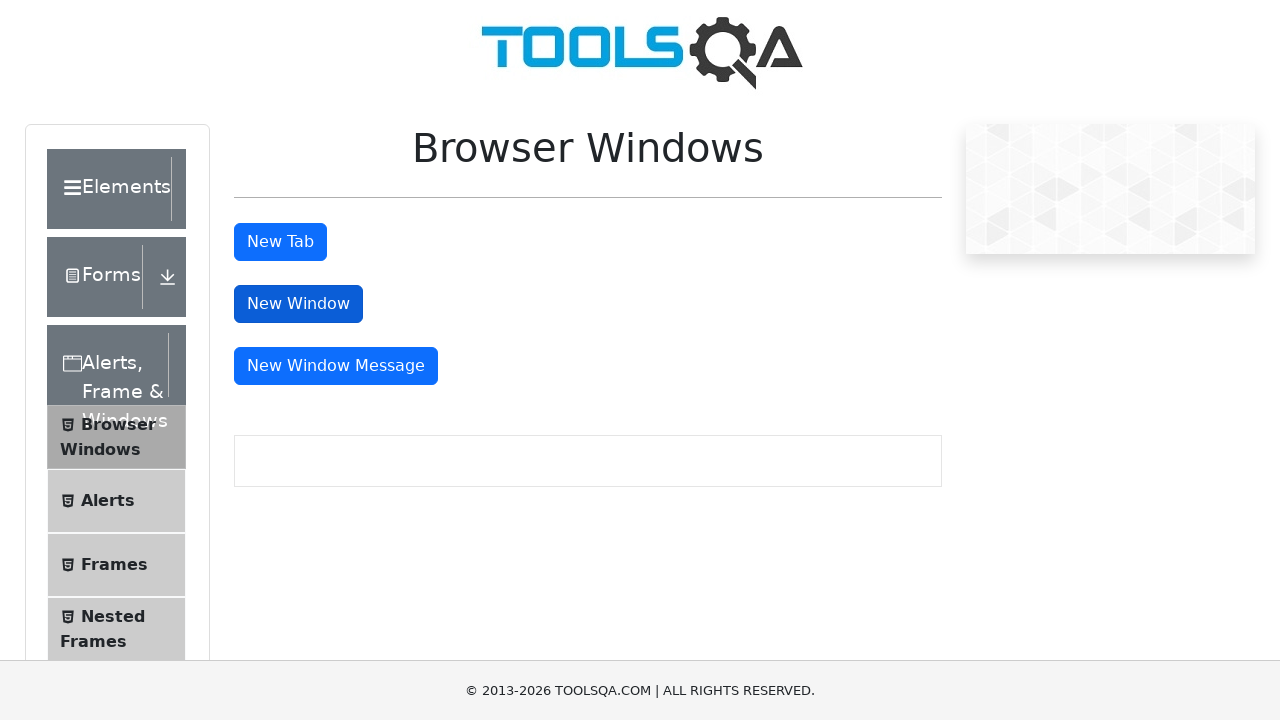

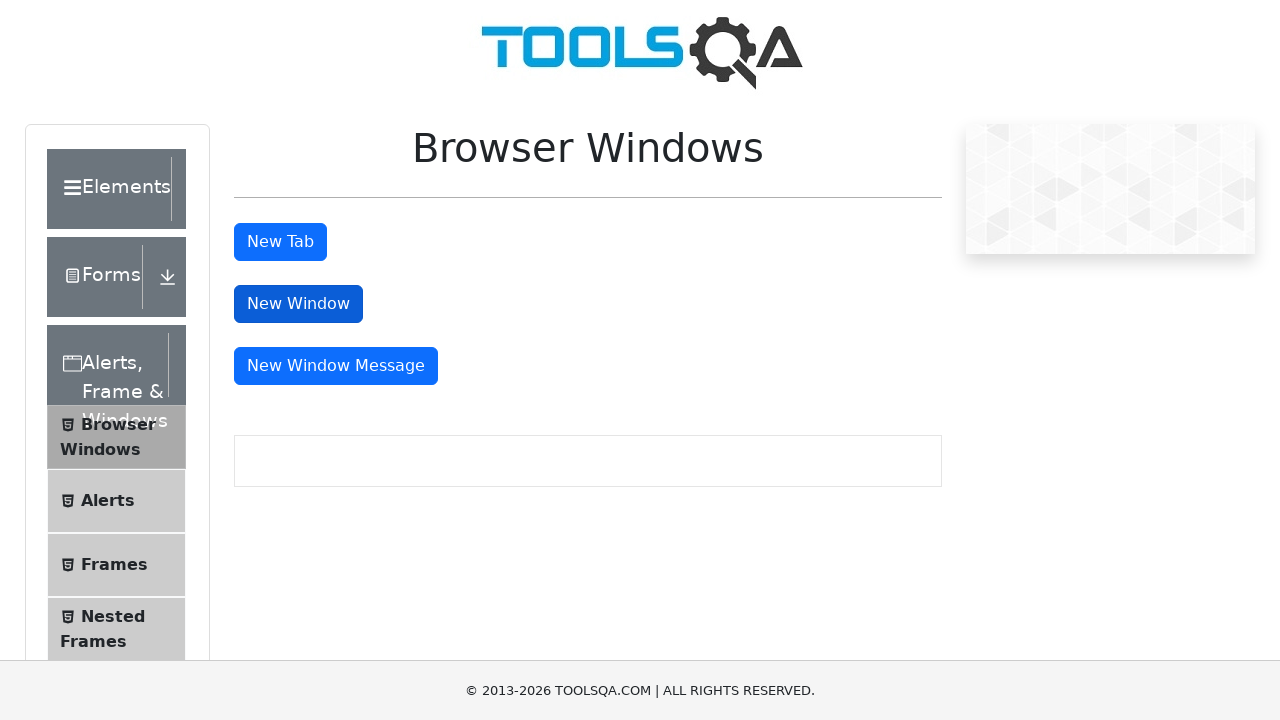